Tests successful contact form submission by filling mandatory fields and verifying the success message appears with the user's name.

Starting URL: http://jupiter.cloud.planittesting.com

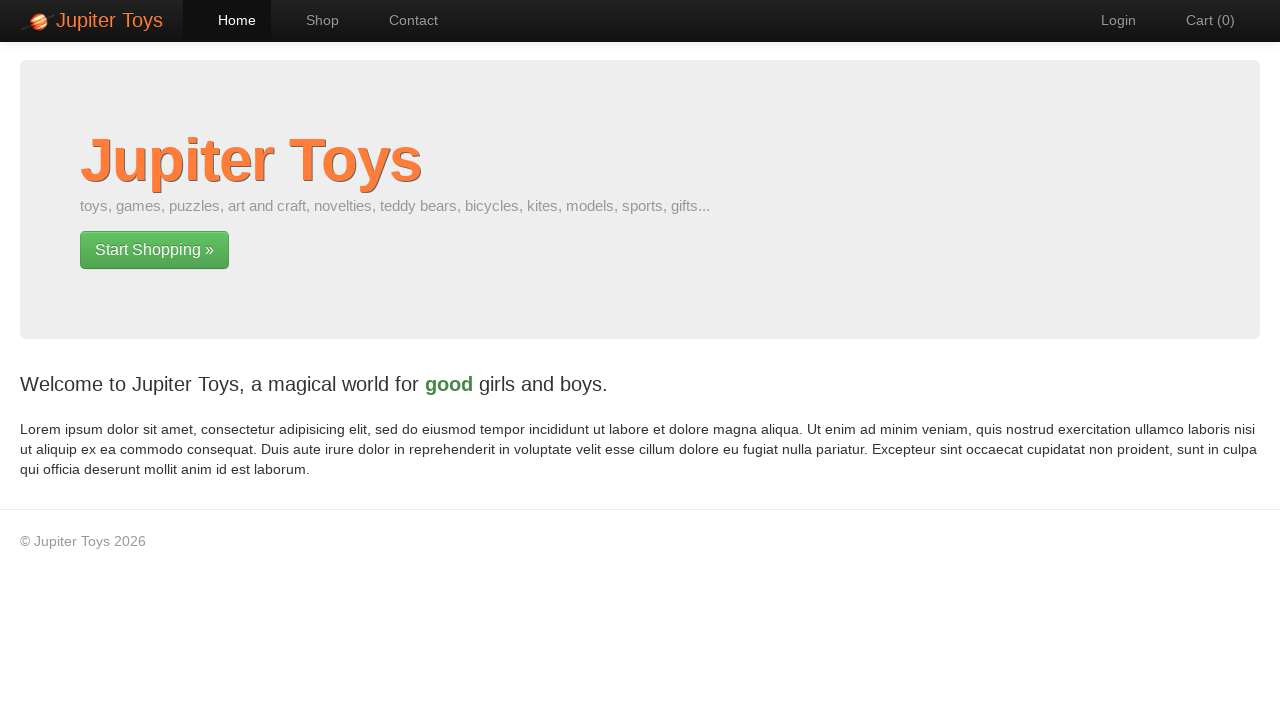

Waited for Contact link to be visible
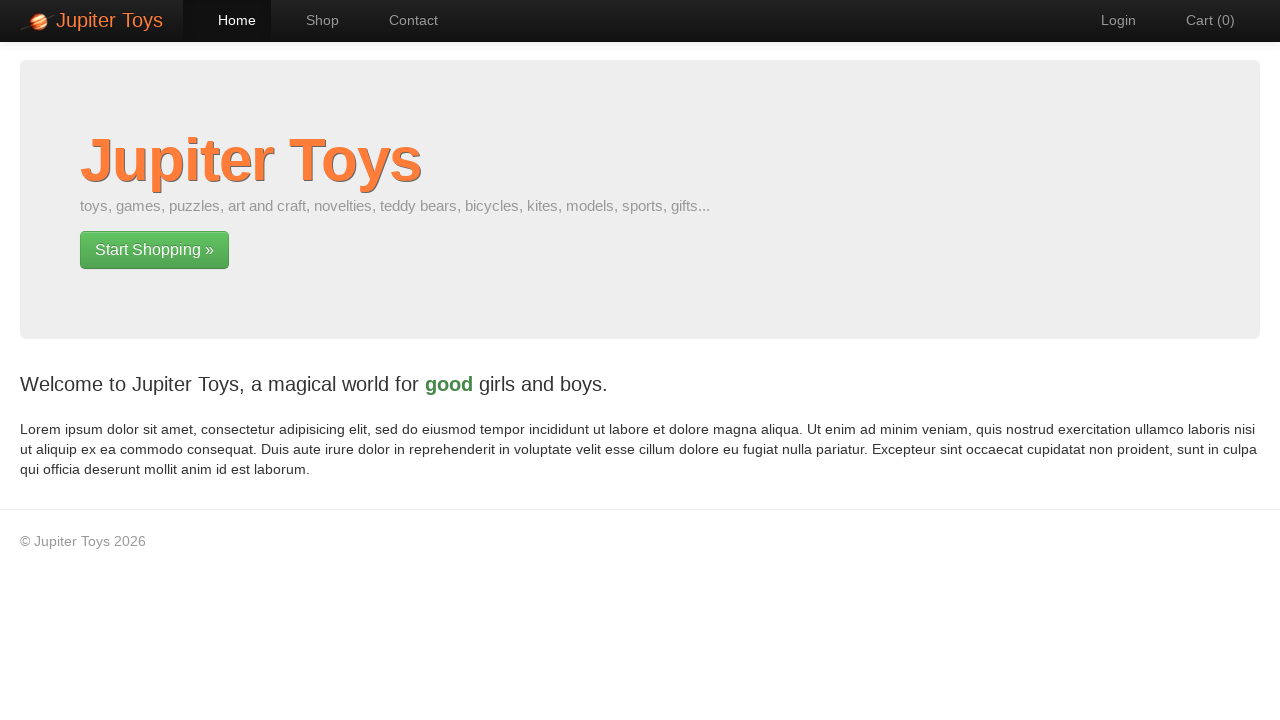

Clicked Contact link to navigate to contact form at (404, 20) on a:has-text('Contact')
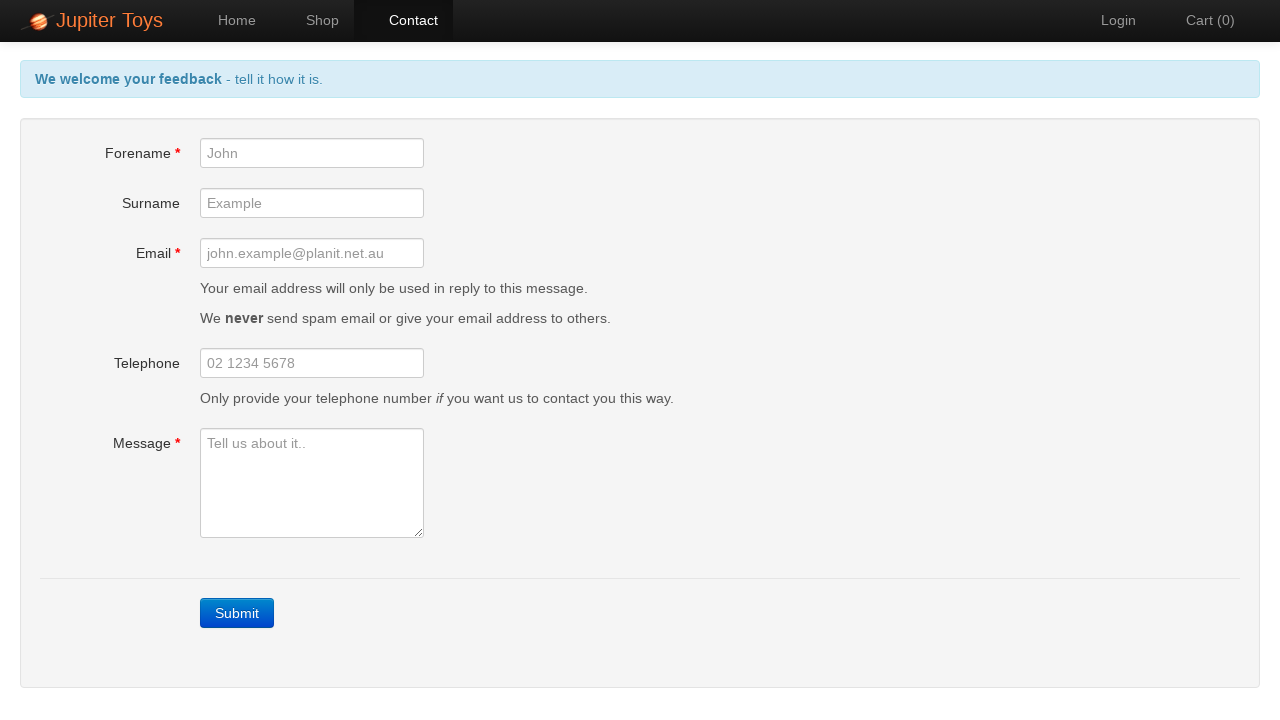

Waited for forename field to be visible
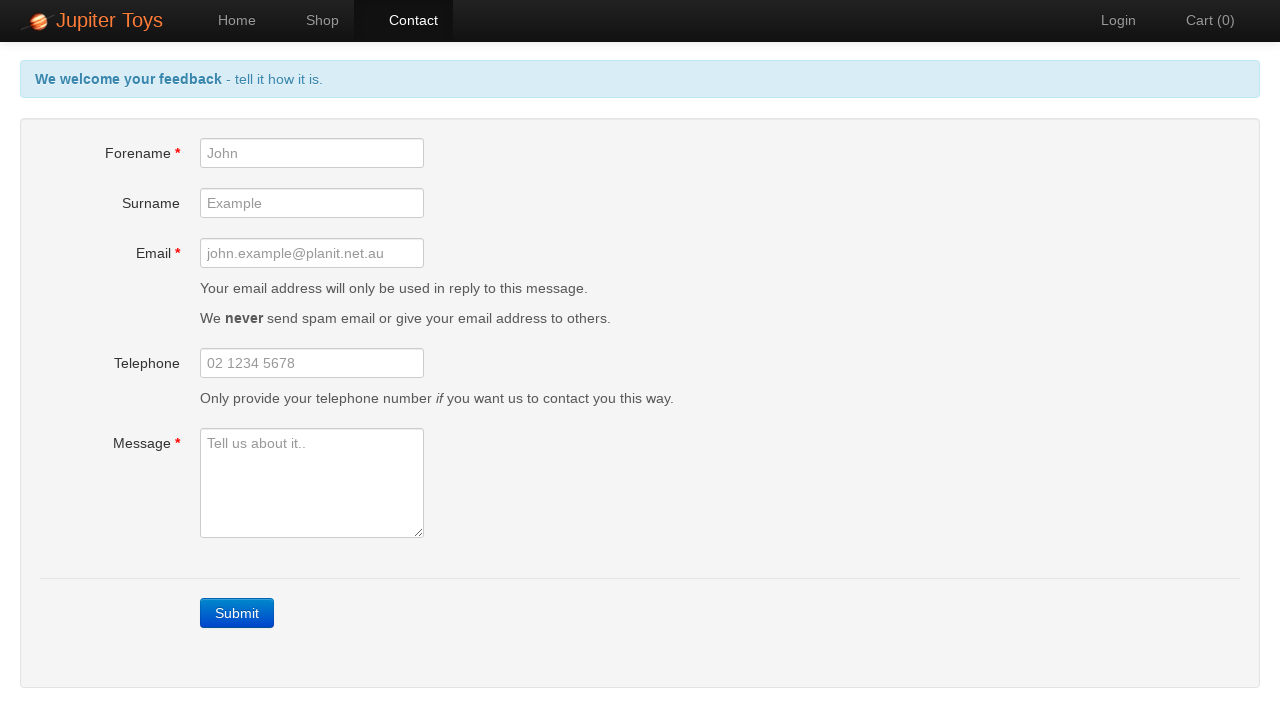

Filled forename field with 'TestUser_1' on #forename
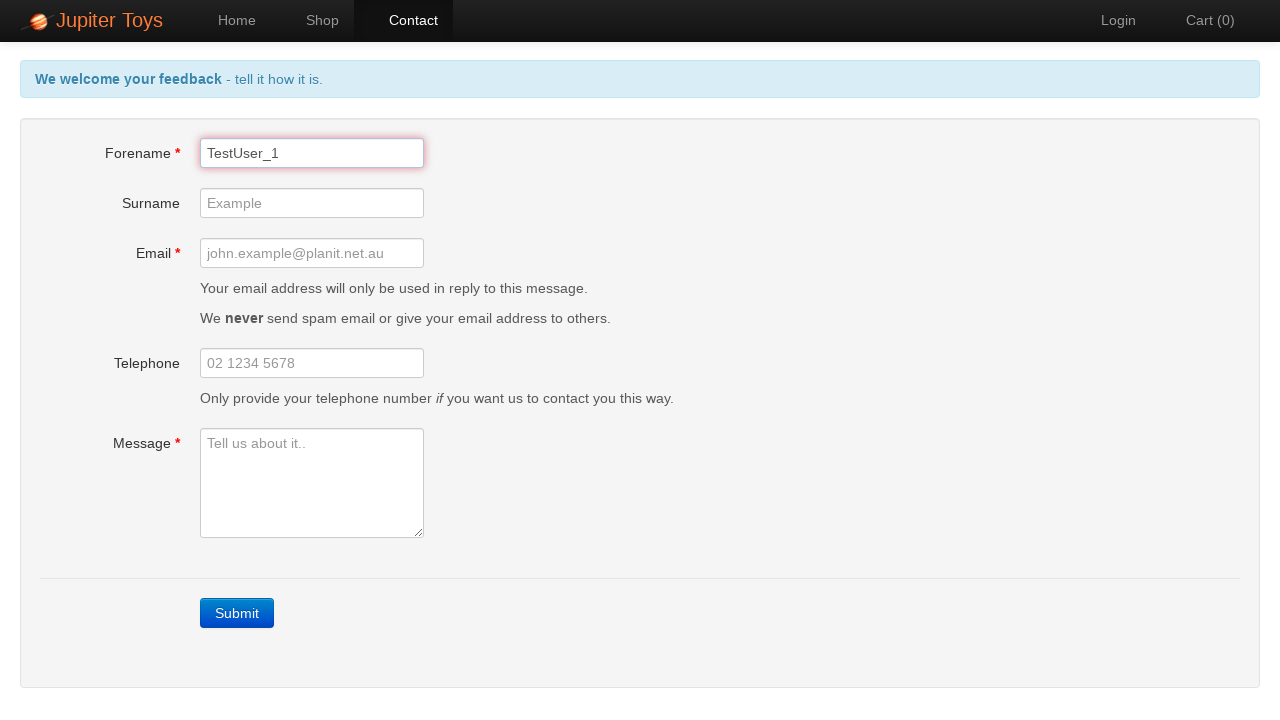

Pressed Tab to move to next field on #forename
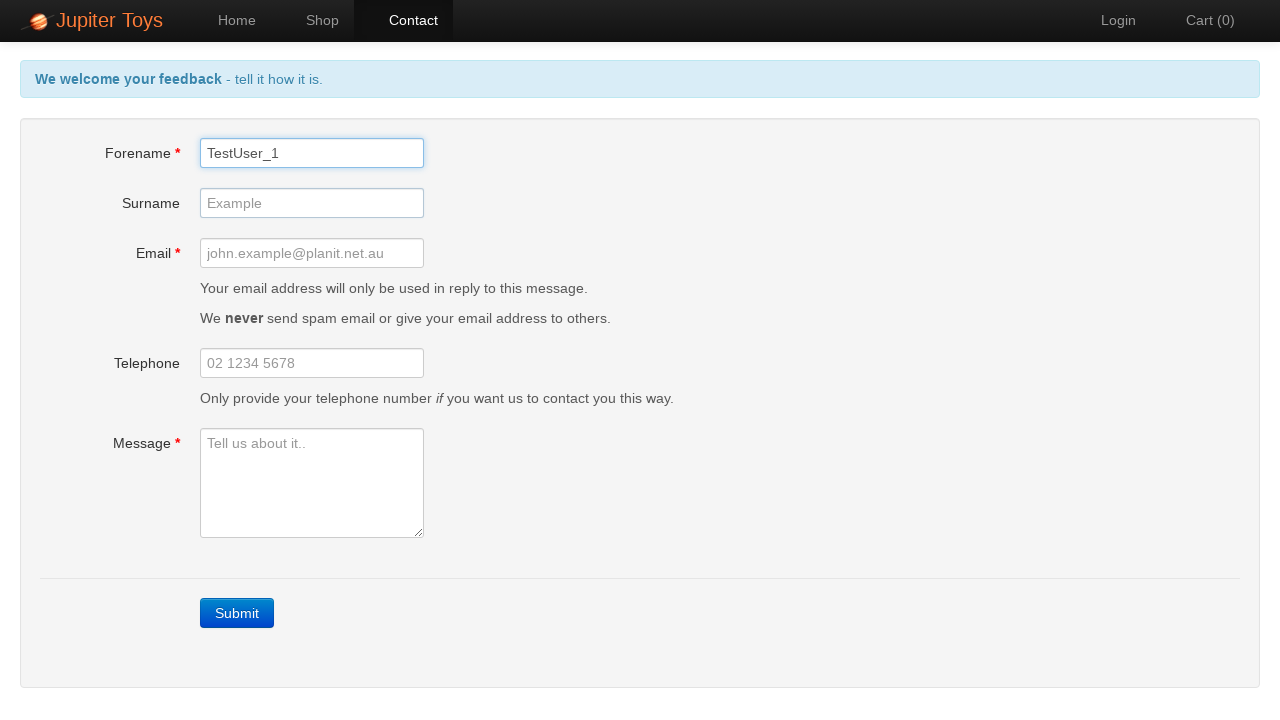

Filled email field with 'TestUser_1@example.com' on #email
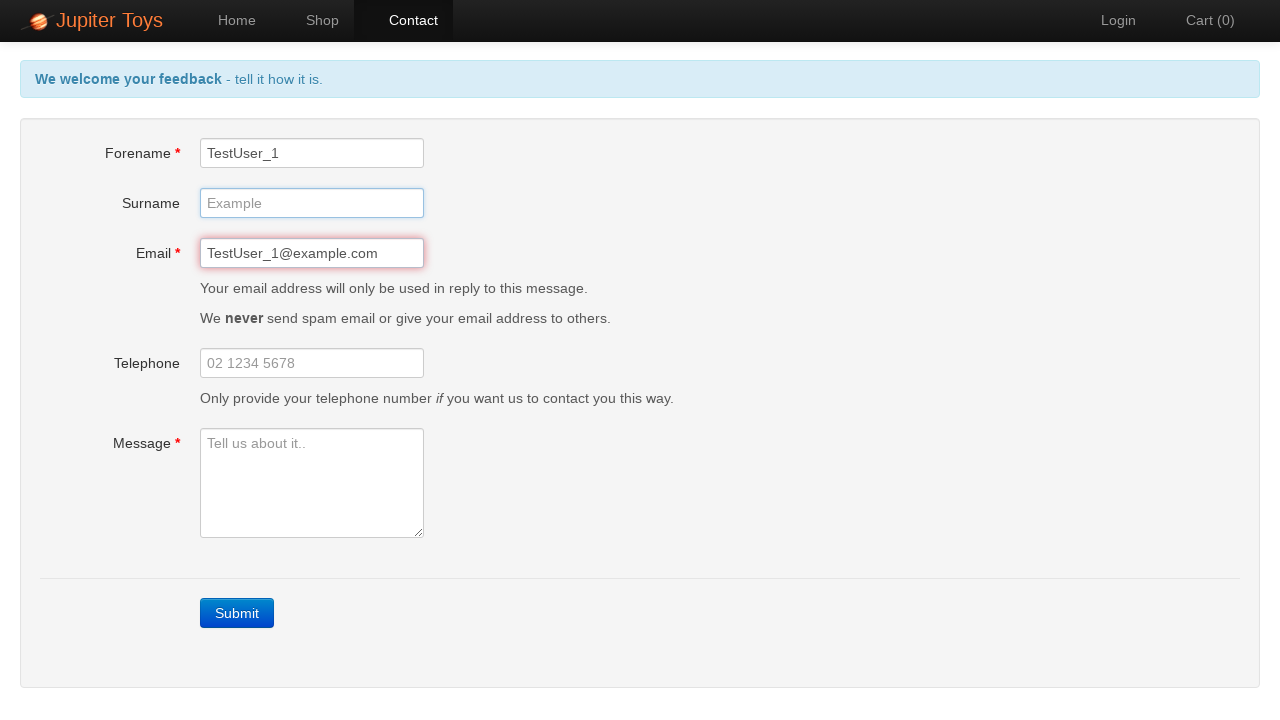

Pressed Tab to move to message field on #email
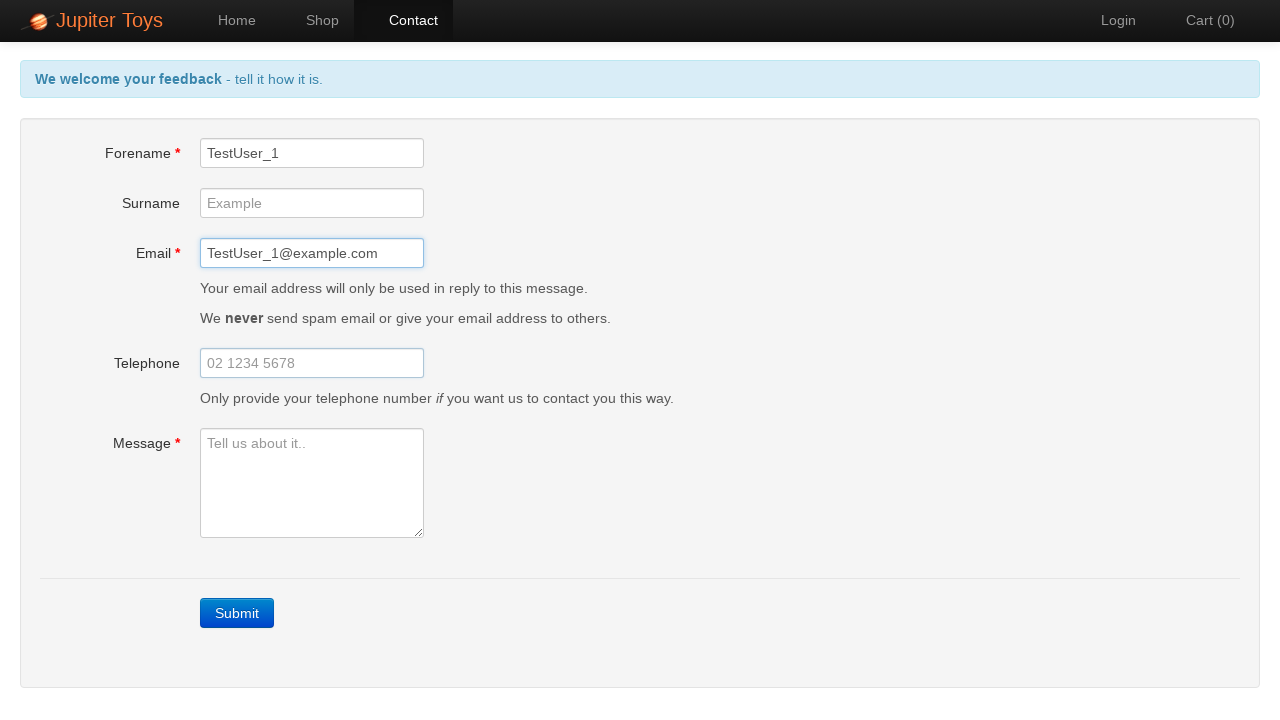

Filled message field with 'Feedback' on #message
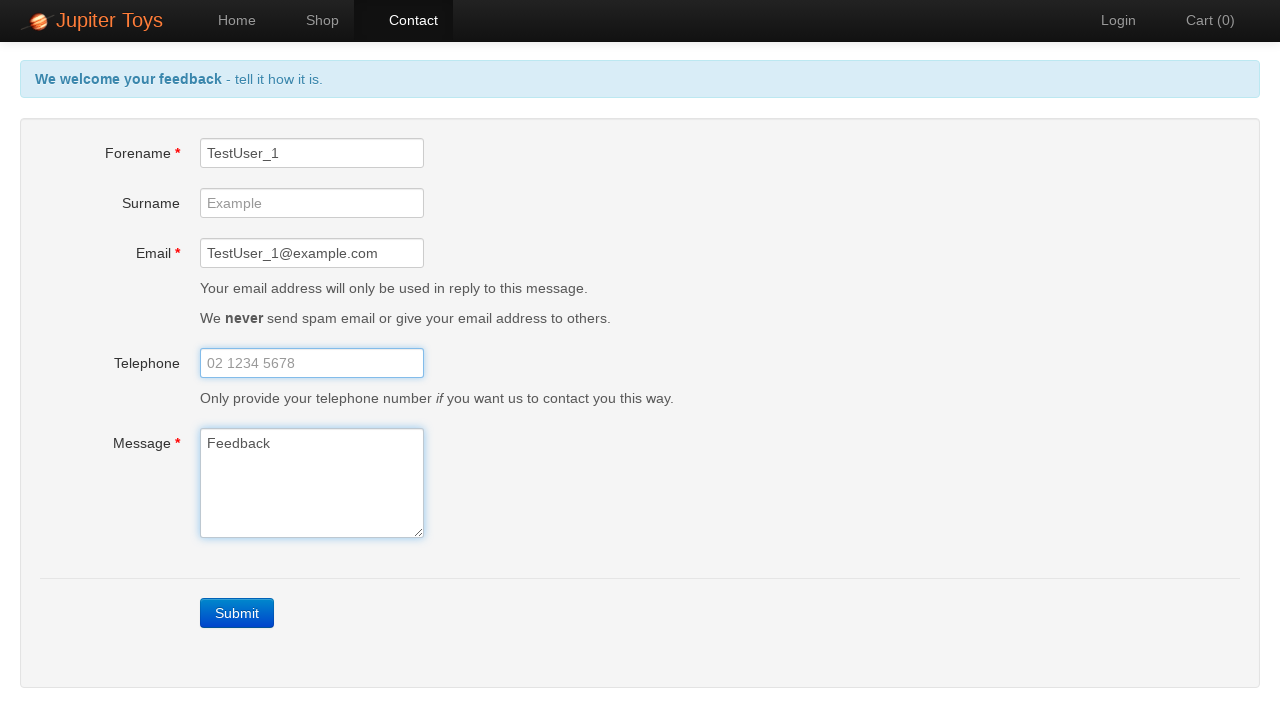

Pressed Tab after filling message field on #message
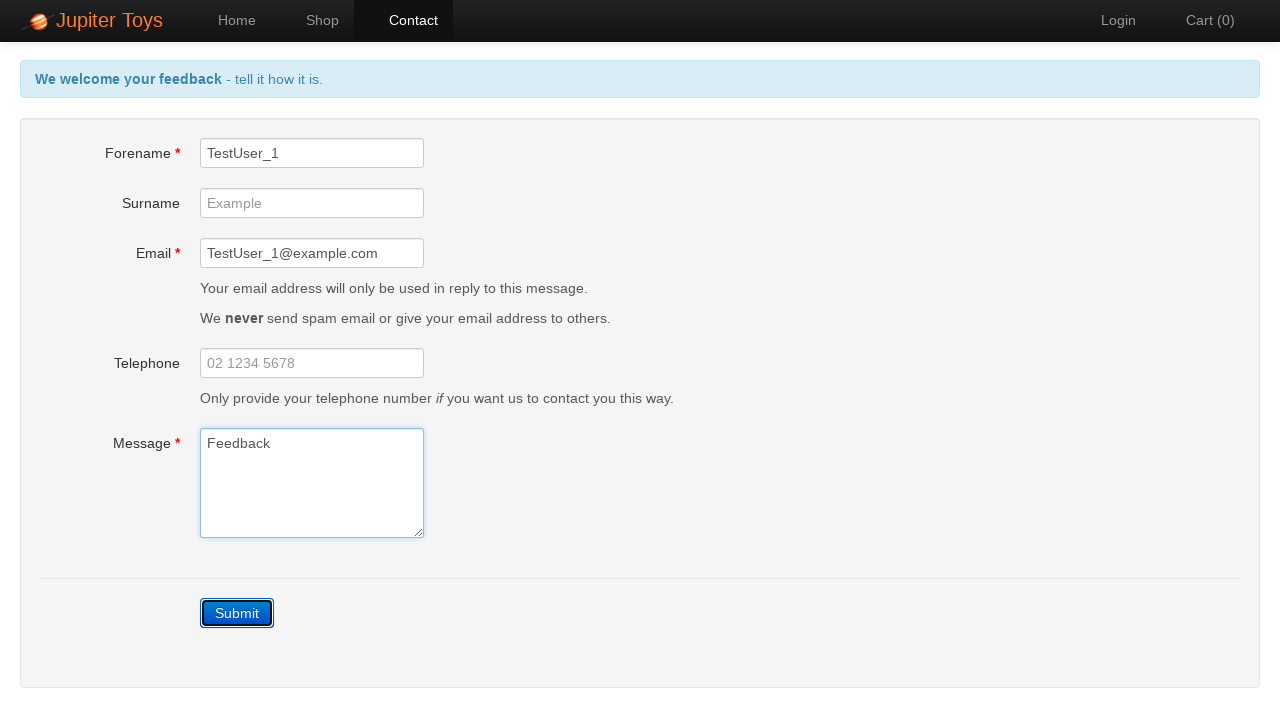

Clicked Submit button to submit contact form at (237, 613) on xpath=//a[normalize-space()='Submit']
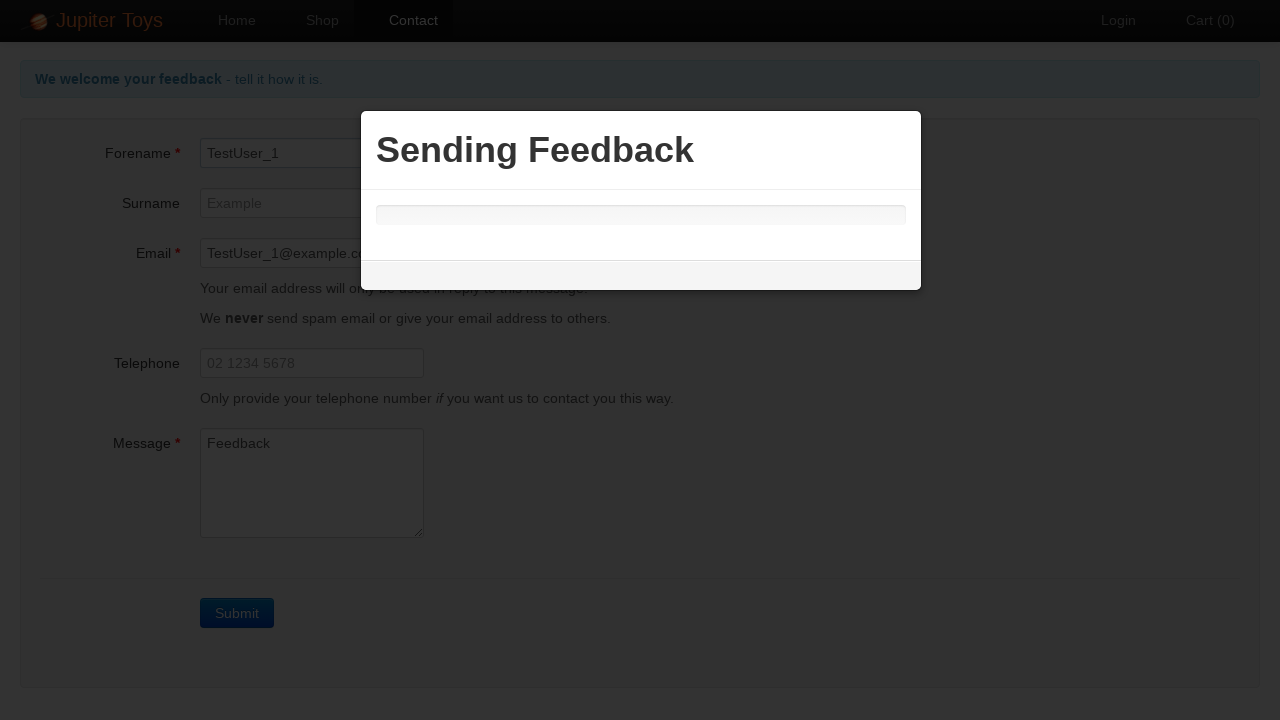

Success message appeared with user's name 'TestUser_1' confirmation
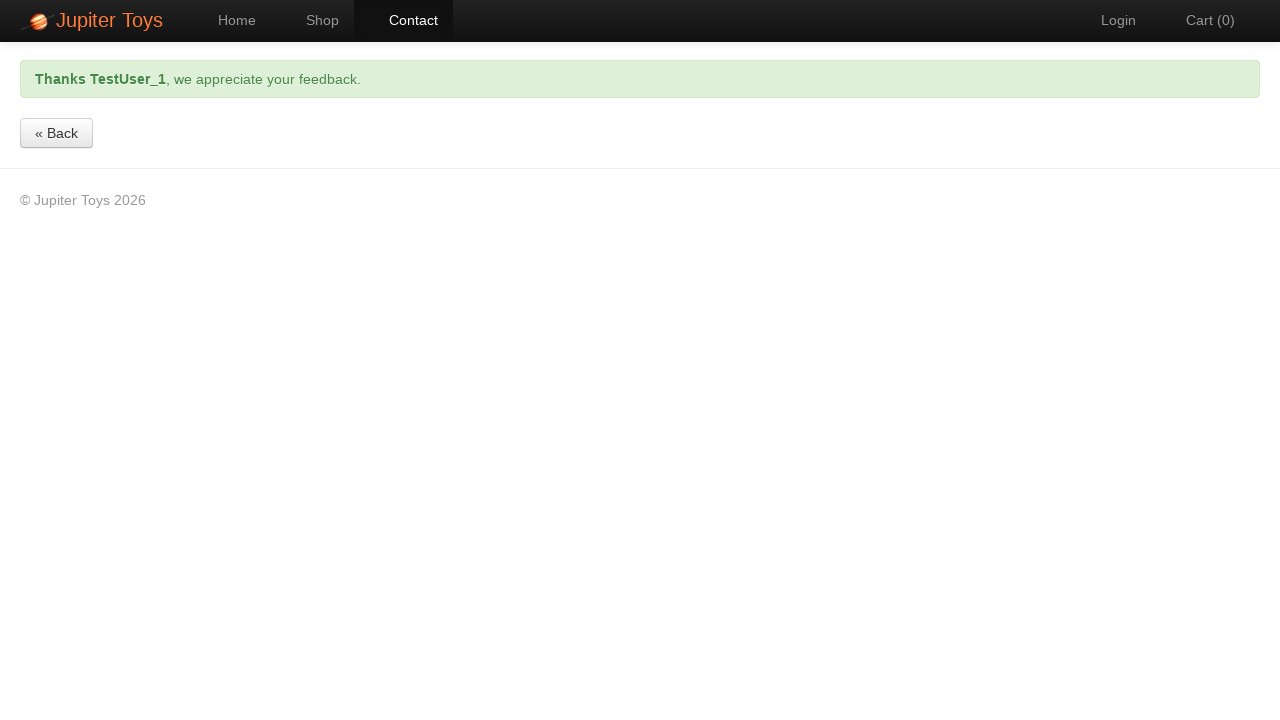

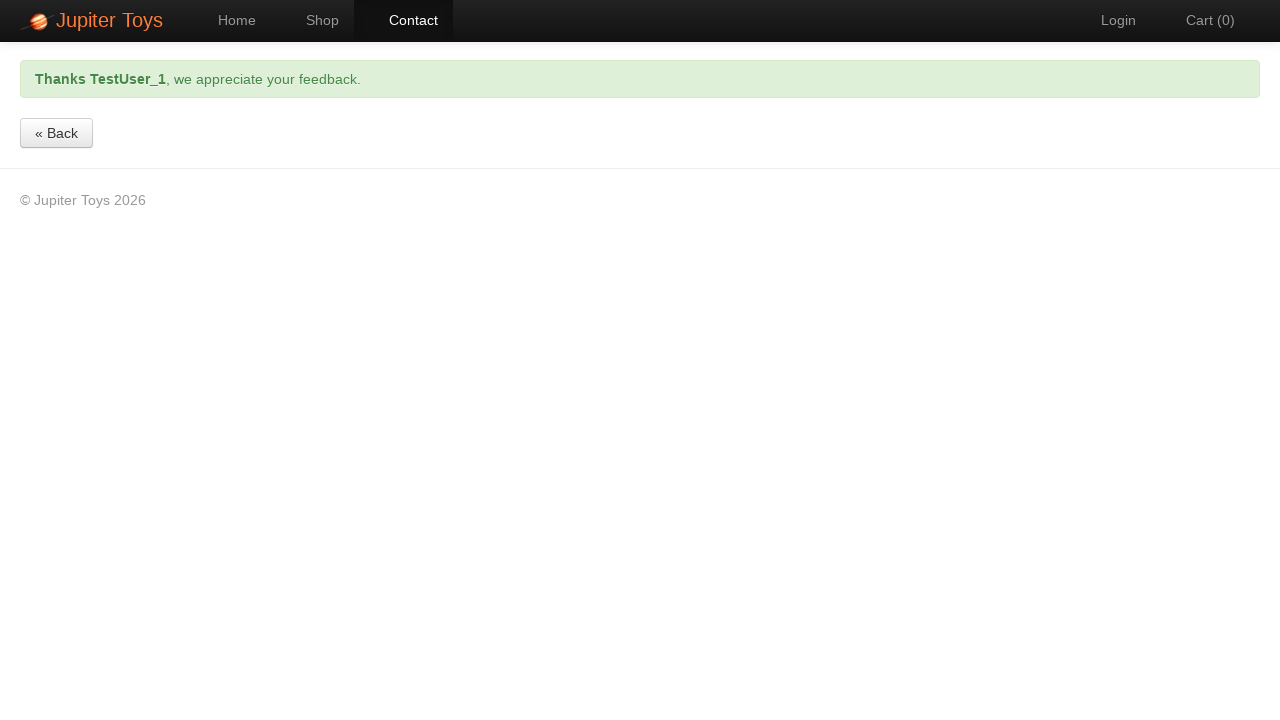